Tests a registration form by filling in first name, last name, and email fields, then submitting the form and verifying successful registration message

Starting URL: http://suninjuly.github.io/registration1.html

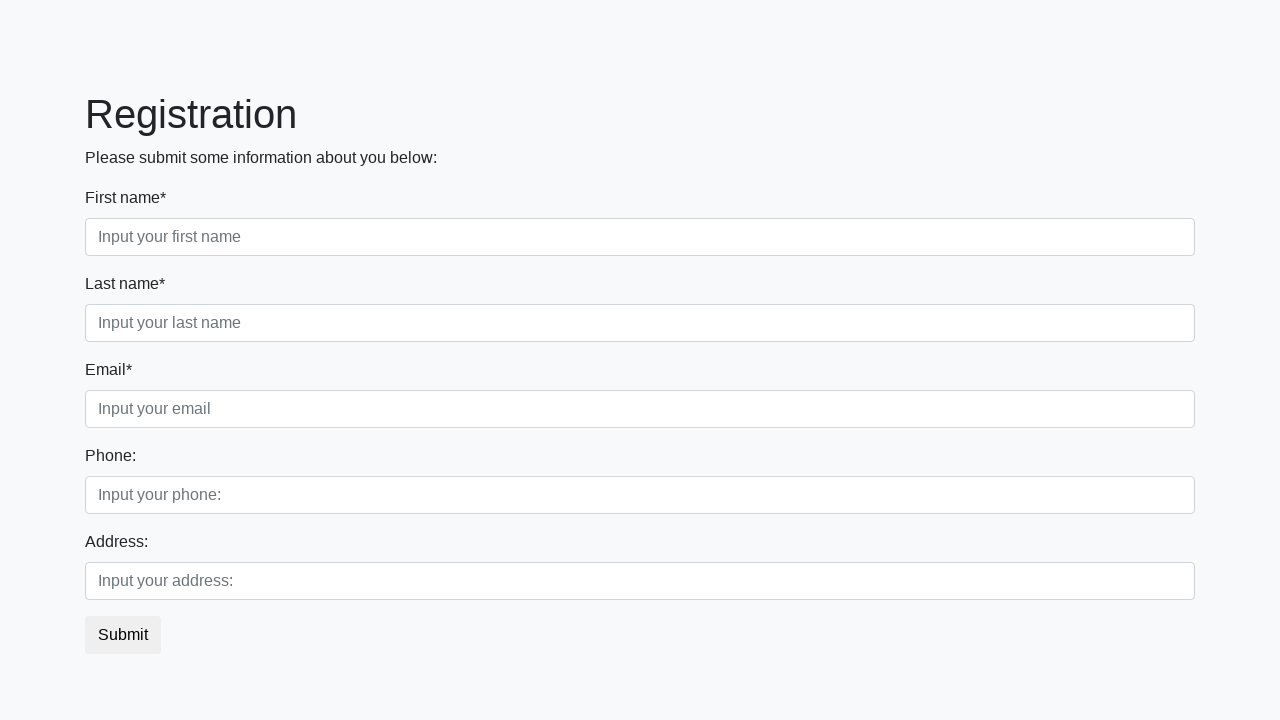

Filled first name field with 'John' on //div[@class='first_block']//input[@class='form-control first']
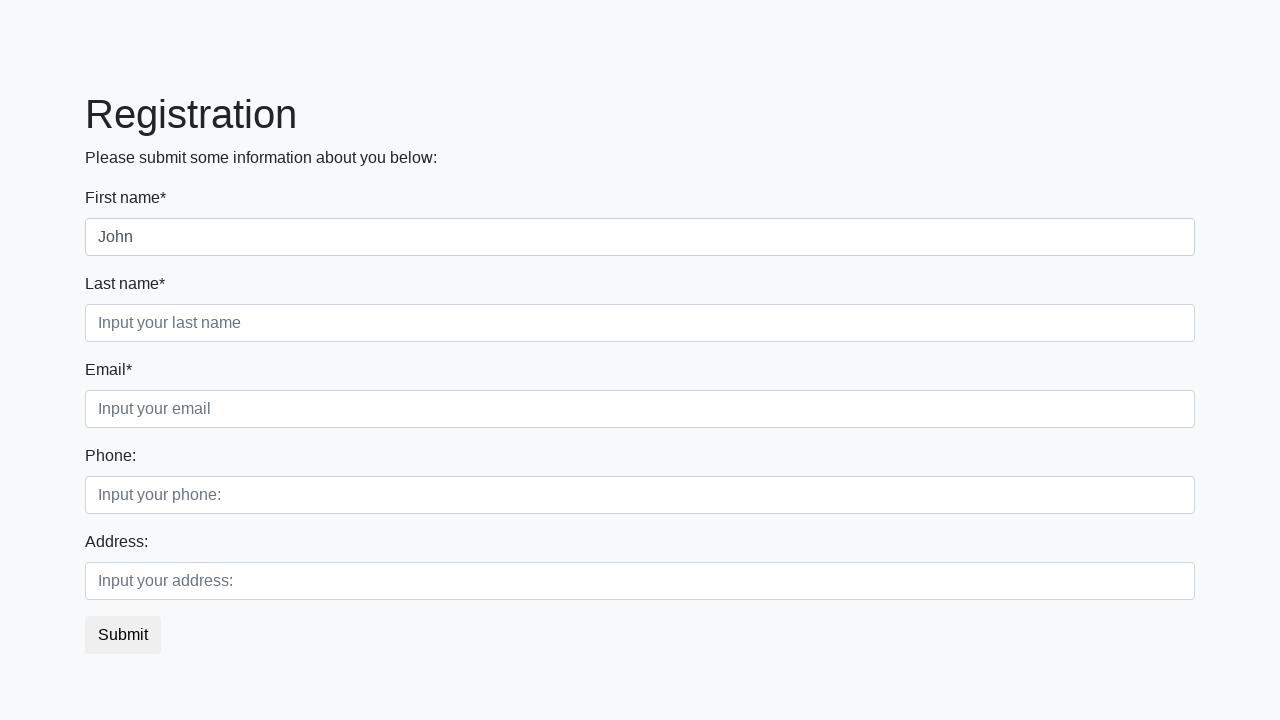

Filled last name field with 'Smith' on //div[@class='first_block']//input[@class='form-control second']
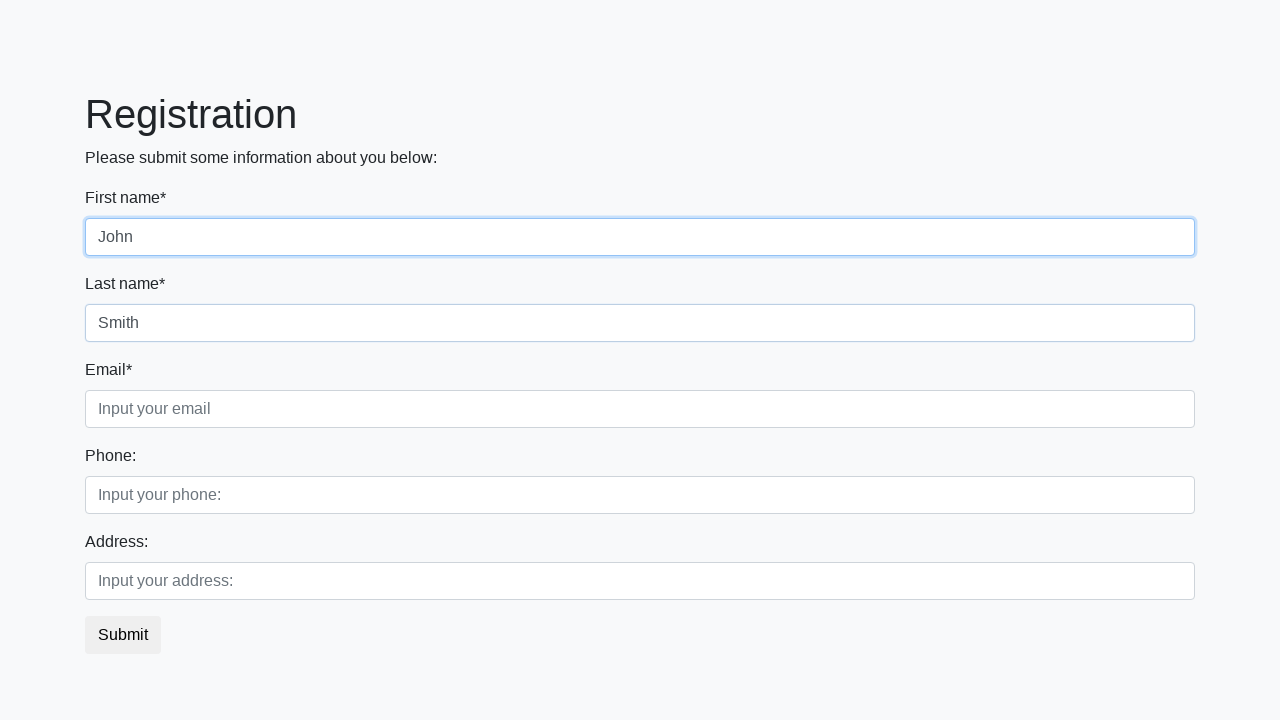

Filled email field with 'john.smith@example.com' on //div[@class='first_block']//input[@class='form-control third']
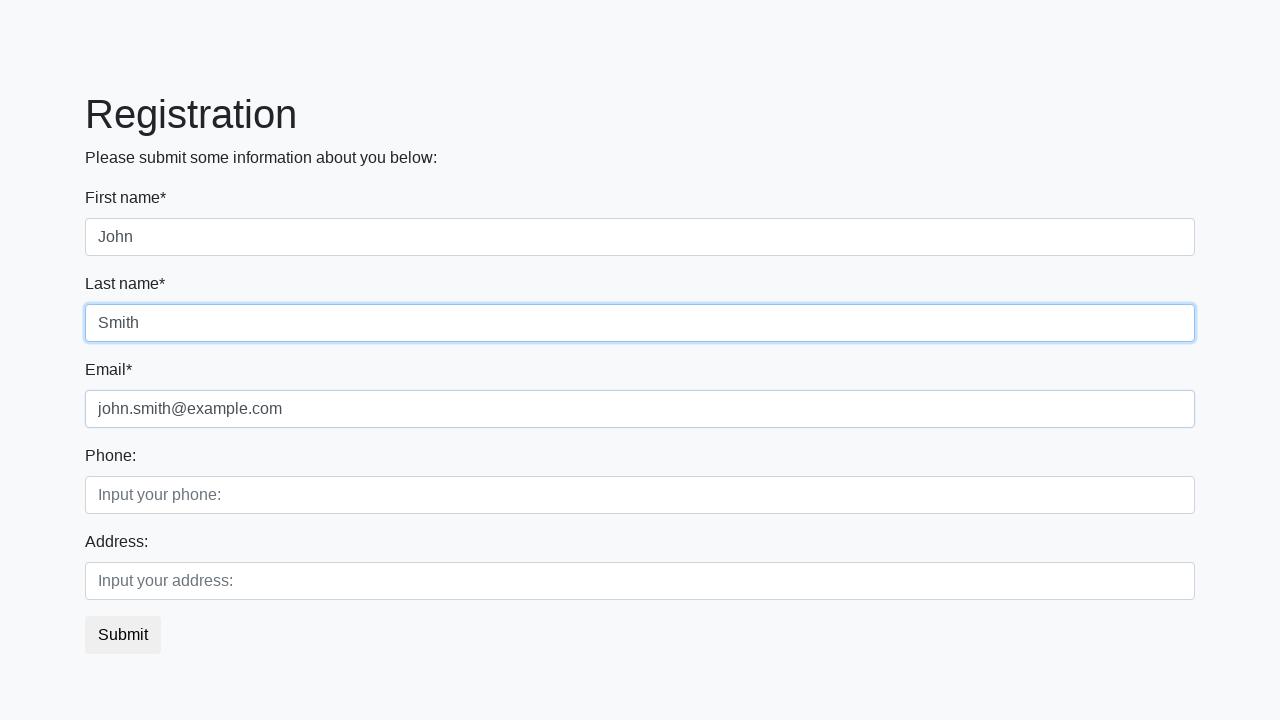

Clicked submit button to register at (123, 635) on button.btn
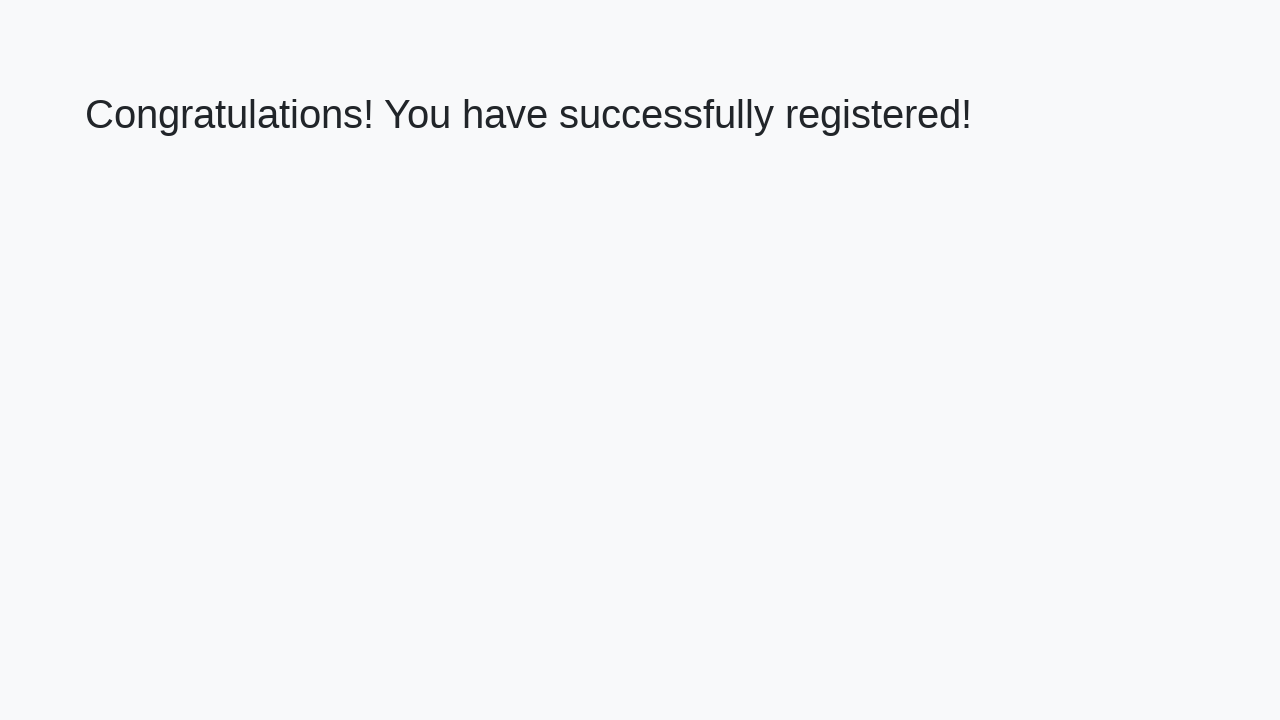

Success message appeared
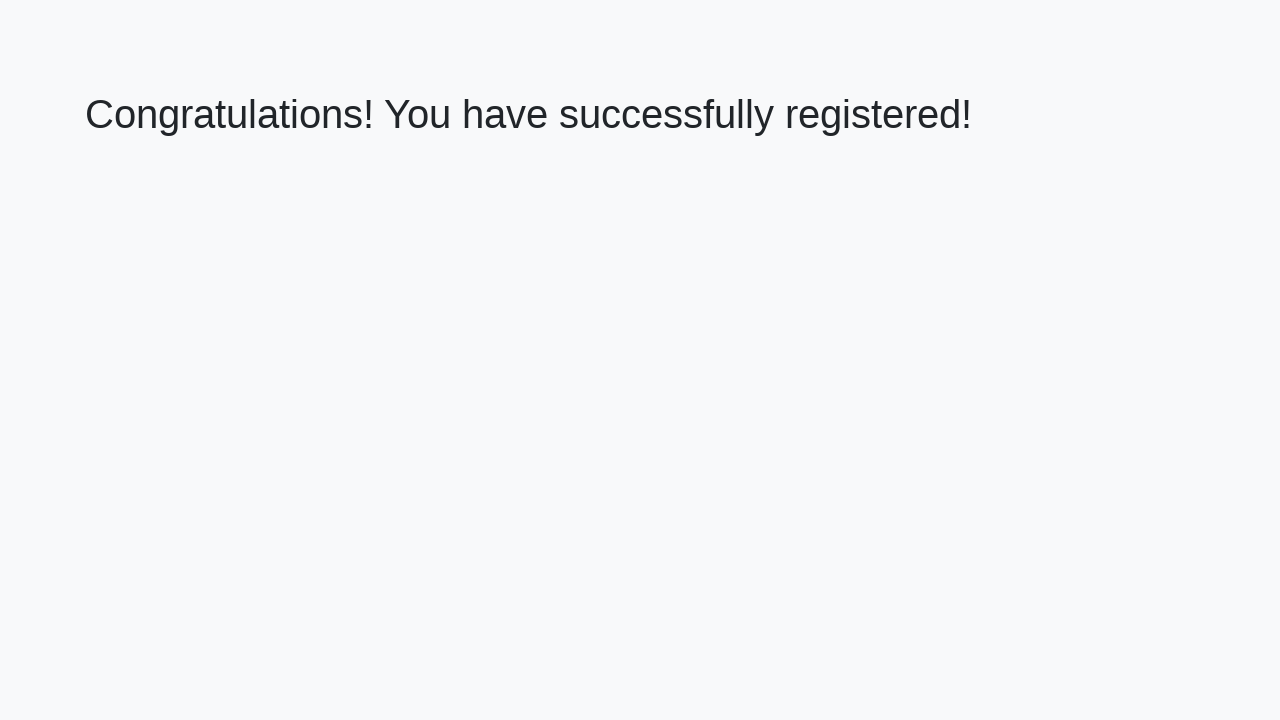

Retrieved success message text
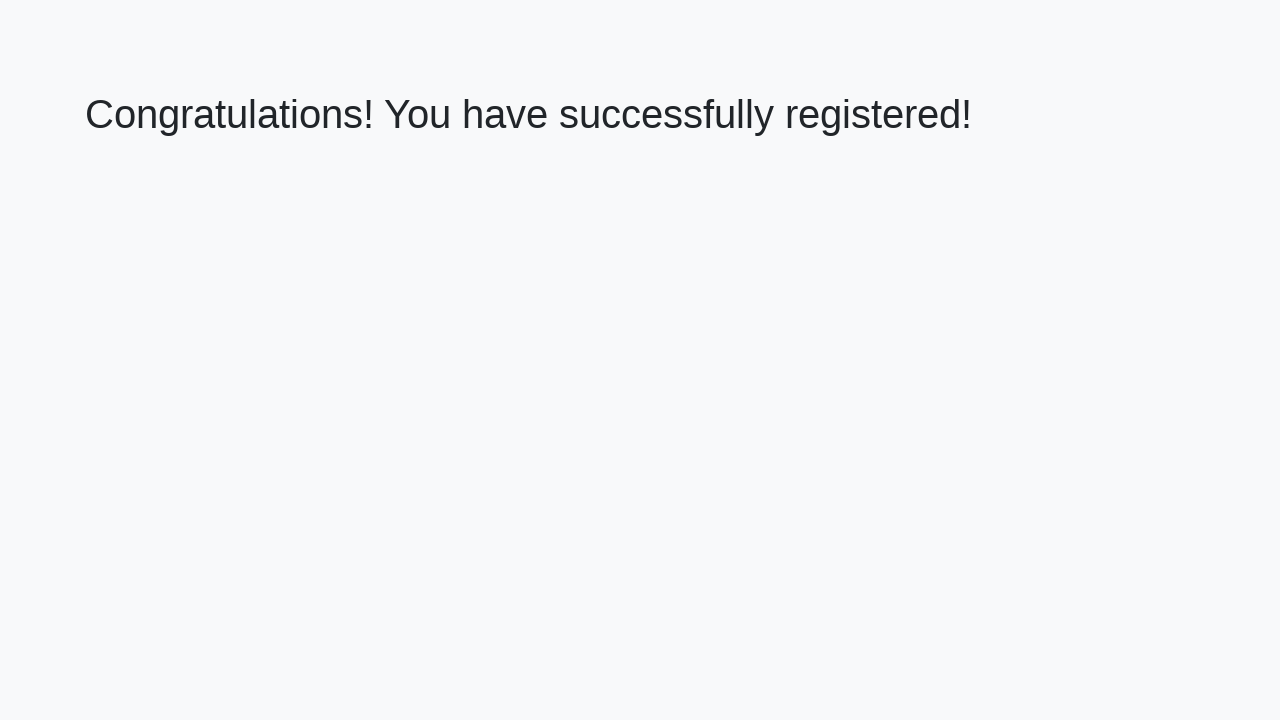

Verified successful registration message
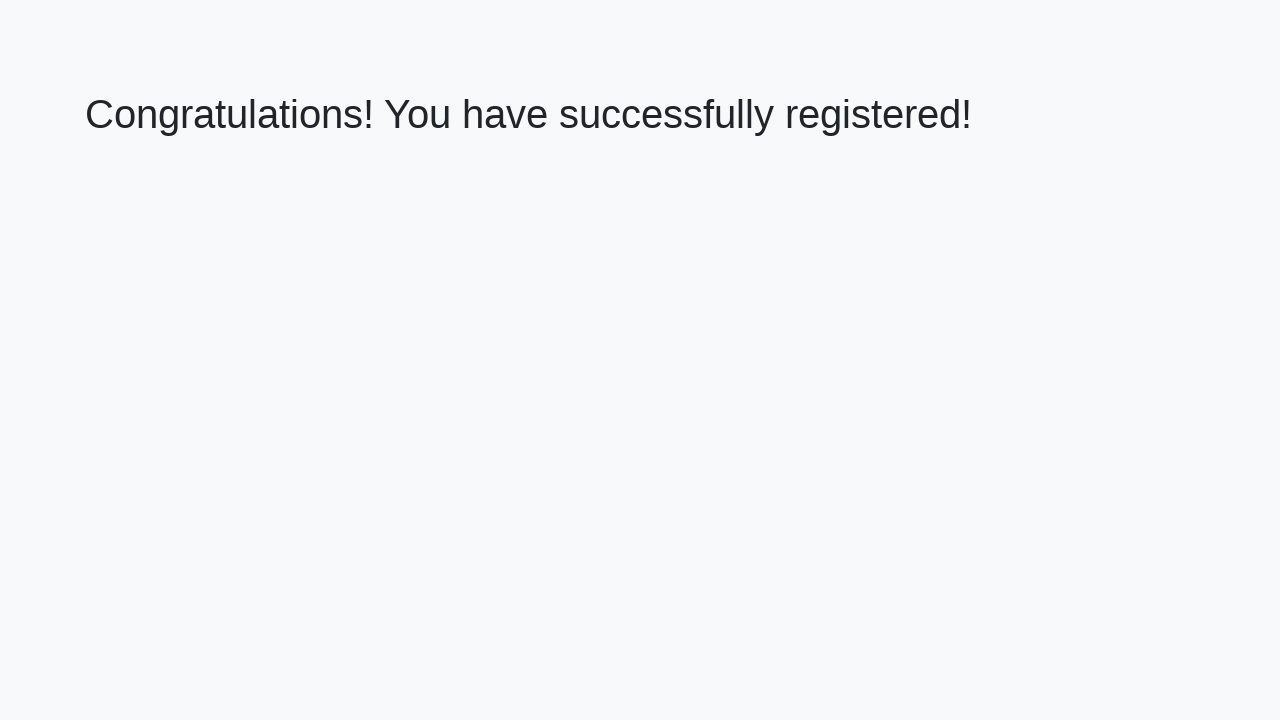

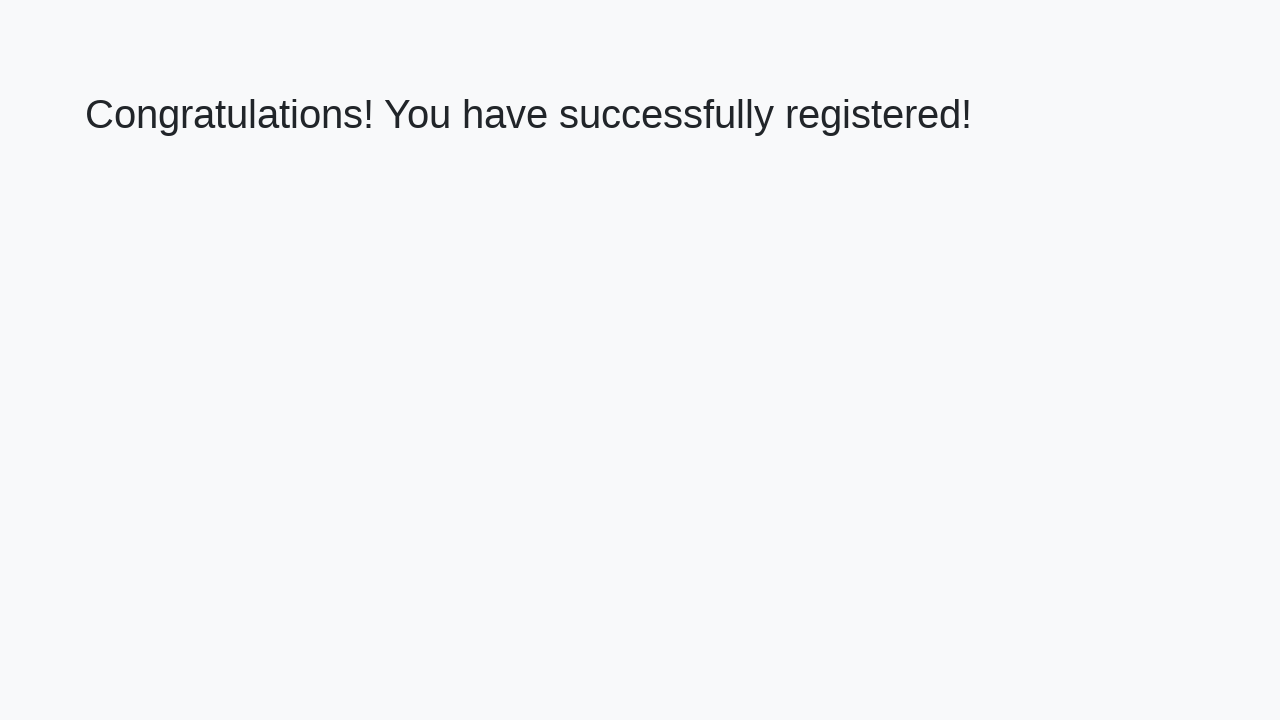